Tests radio button functionality on an HTML forms tutorial page by locating a group of radio buttons and verifying they are present and can be interacted with.

Starting URL: http://www.echoecho.com/htmlforms10.htm

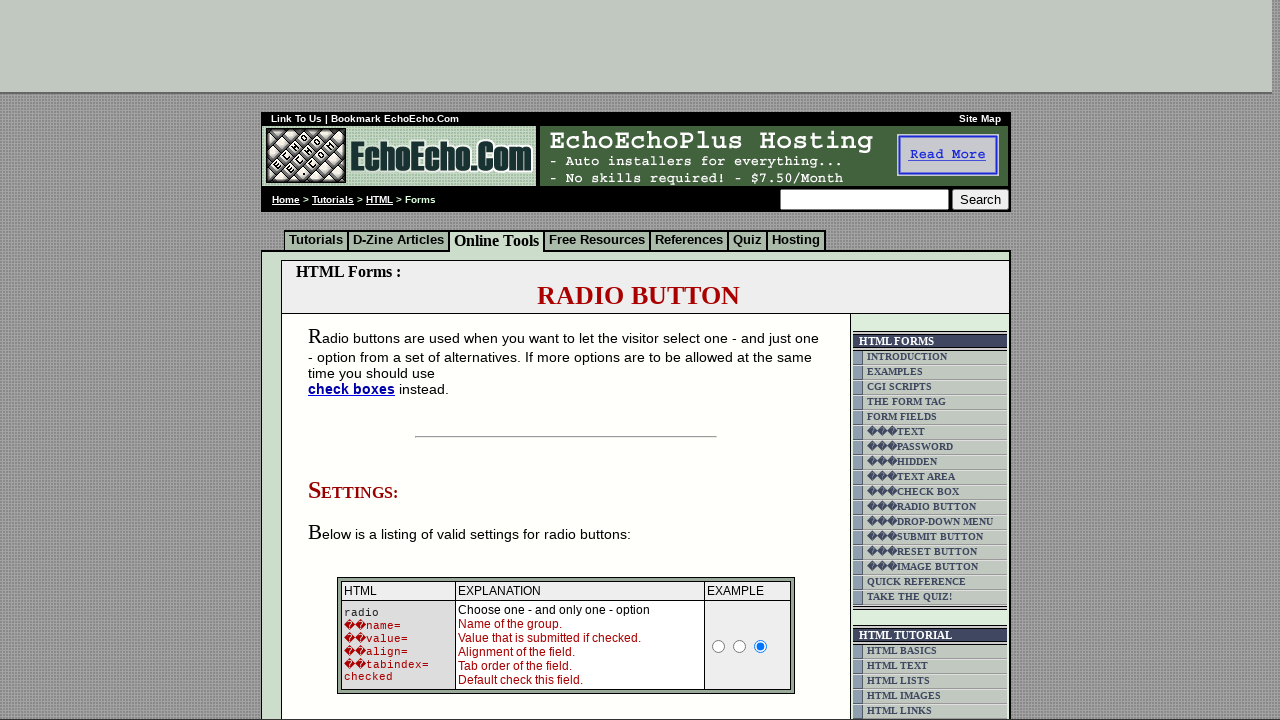

Waited for form to load on HTML forms tutorial page
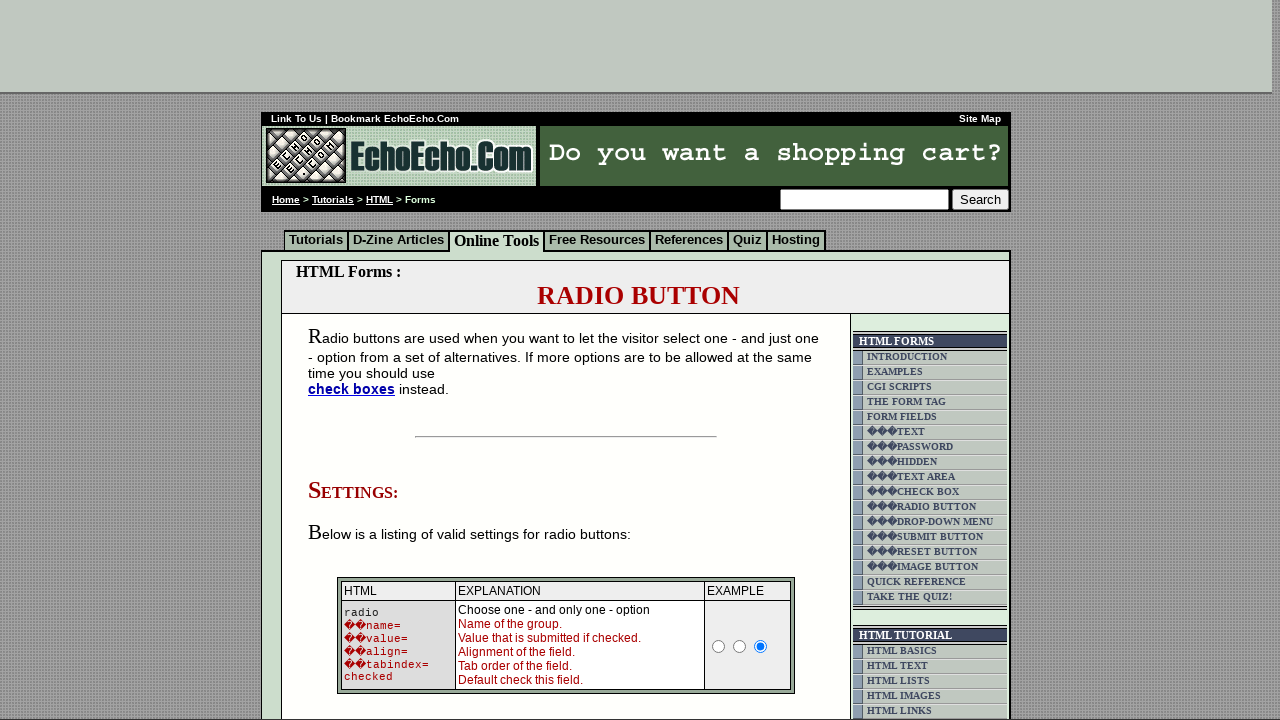

Located all radio buttons in group1
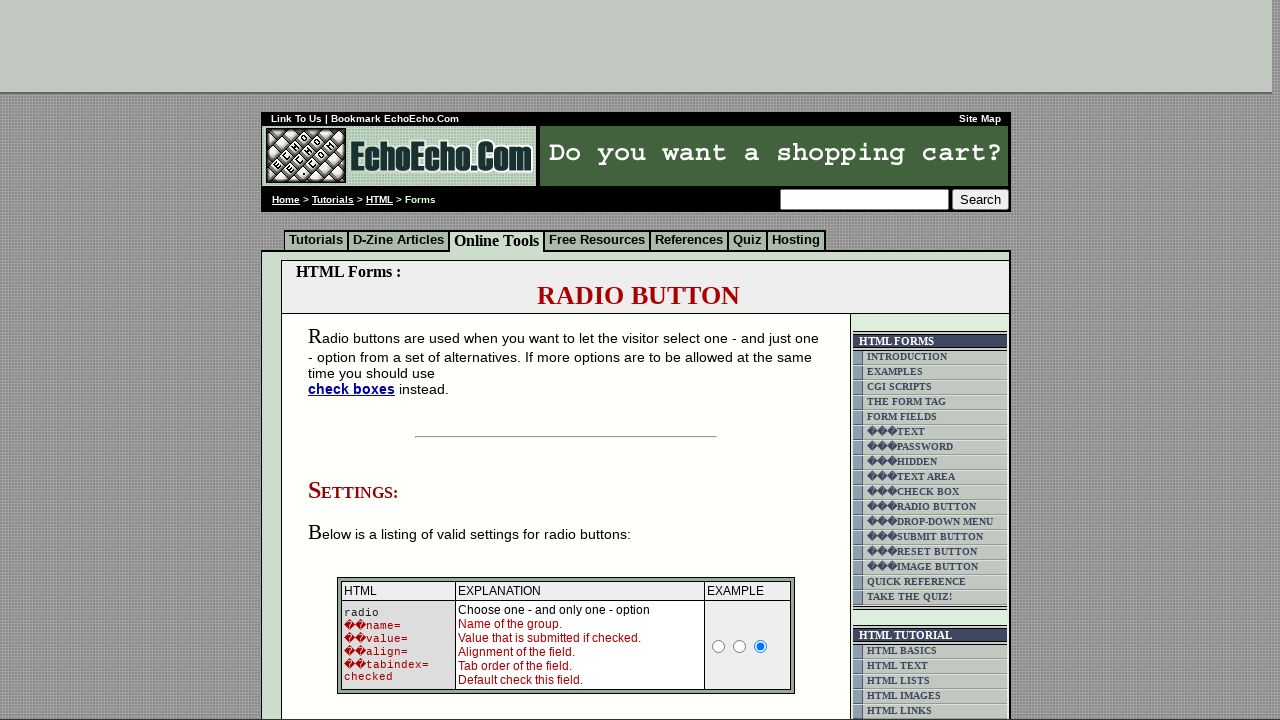

First radio button is now visible
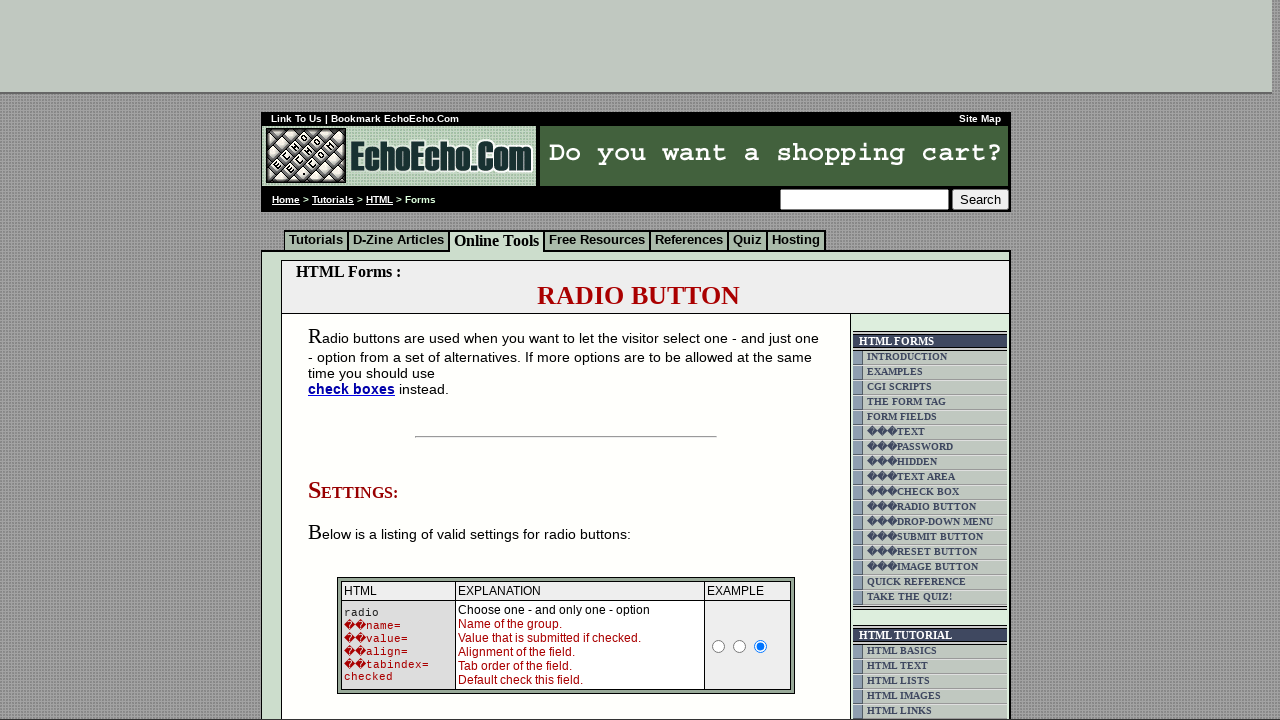

Clicked first radio button to select it at (356, 360) on input[name='group1'] >> nth=0
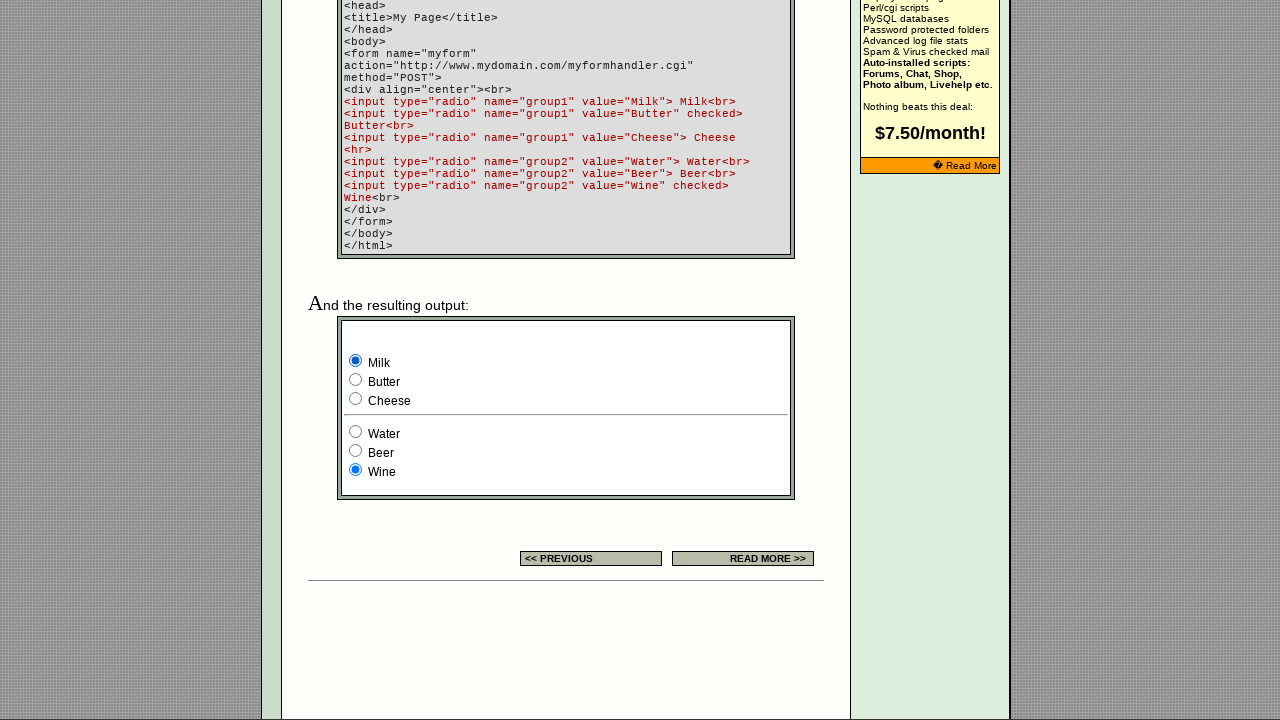

Clicked second radio button to verify selection functionality at (356, 380) on input[name='group1'] >> nth=1
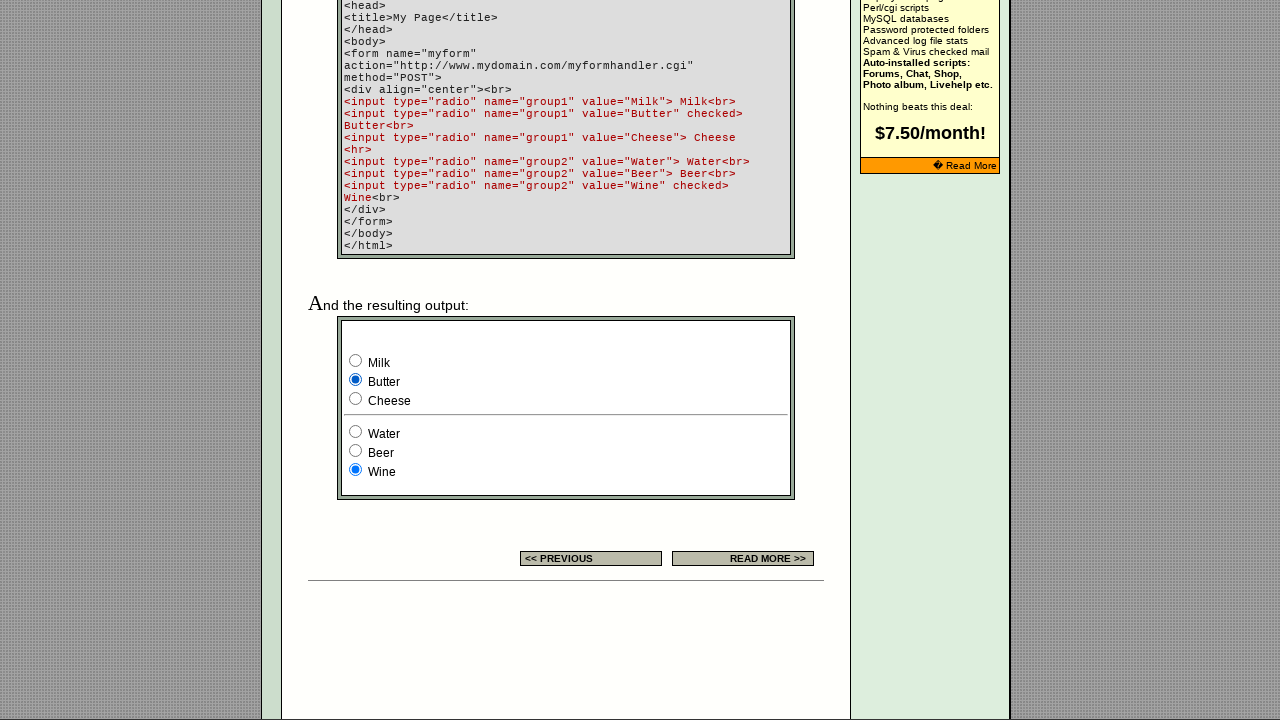

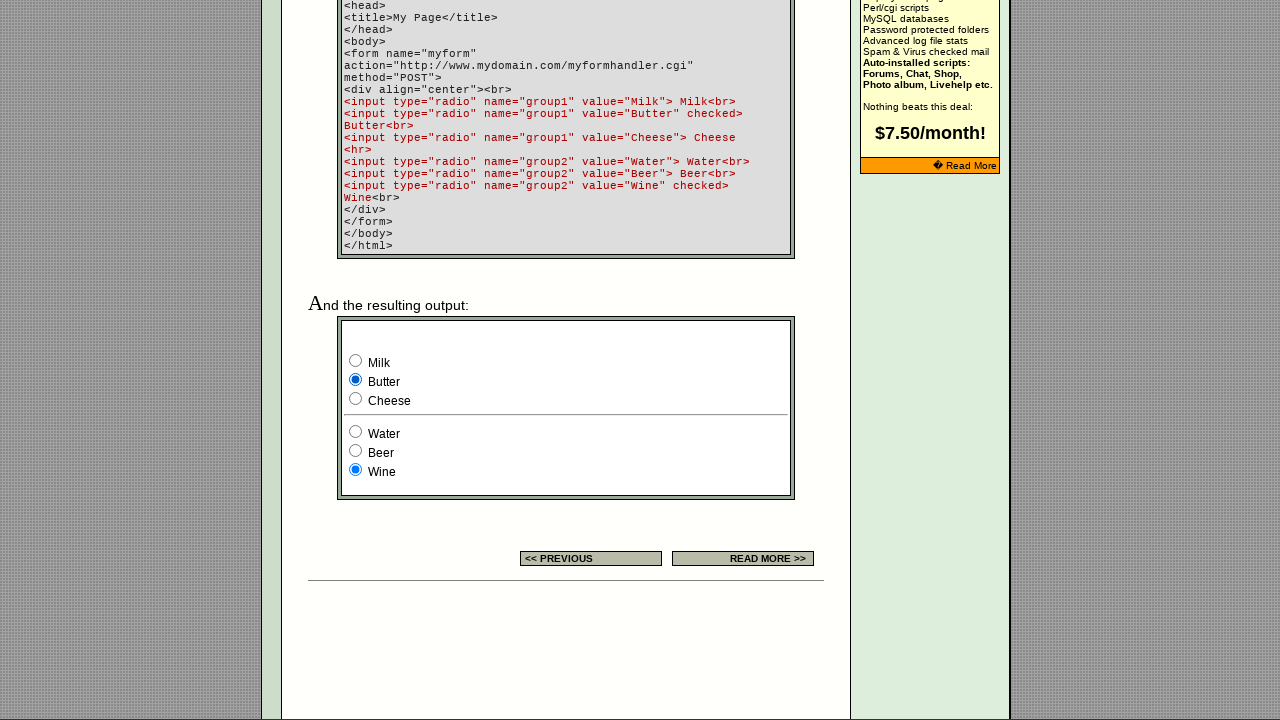